Tests window/tab switching by clicking a link that opens a new window and verifying content in the new window

Starting URL: https://the-internet.herokuapp.com/windows

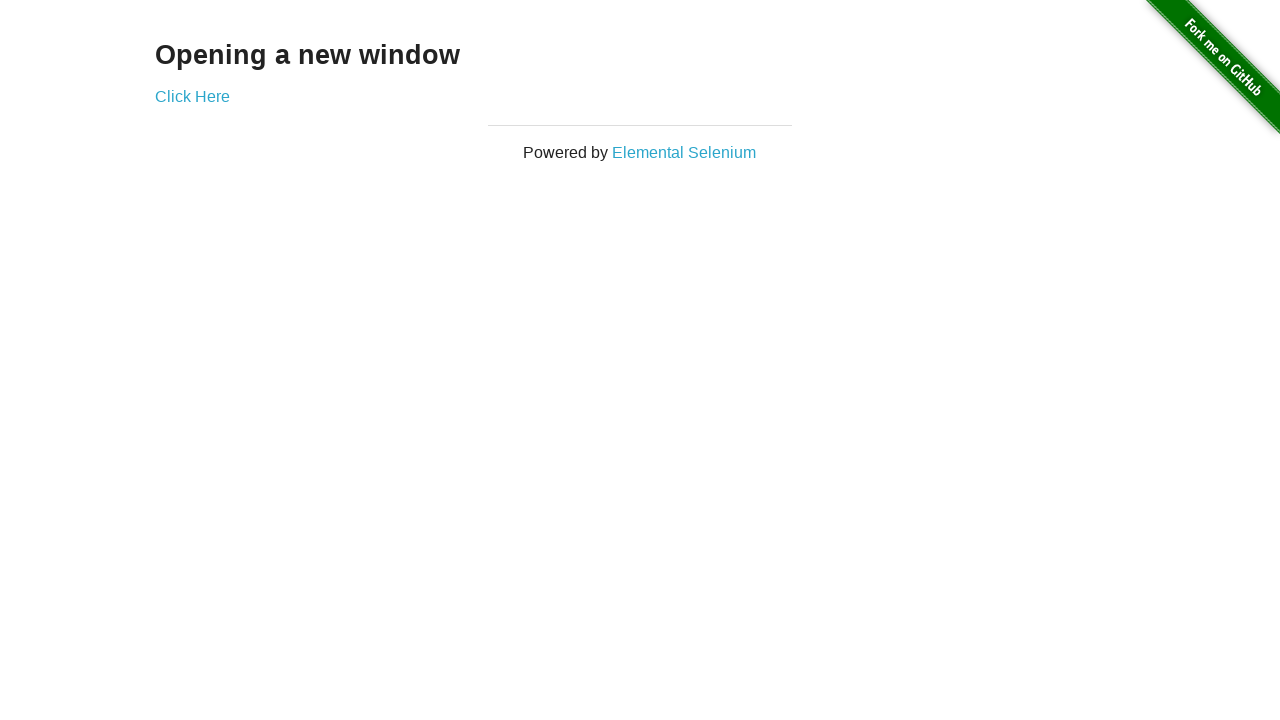

Located the 'Click Here' link
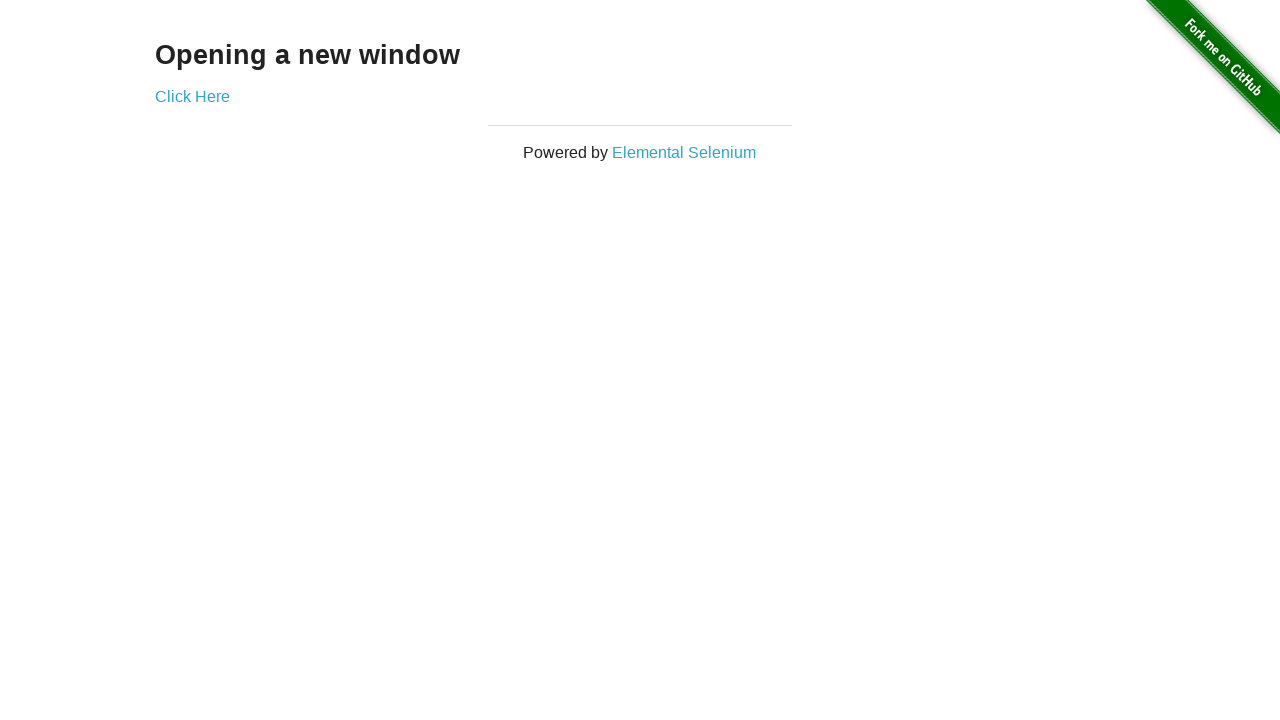

Clicked 'Click Here' link and new window opened at (192, 96) on xpath=//a[contains(text(),"Click Here")]
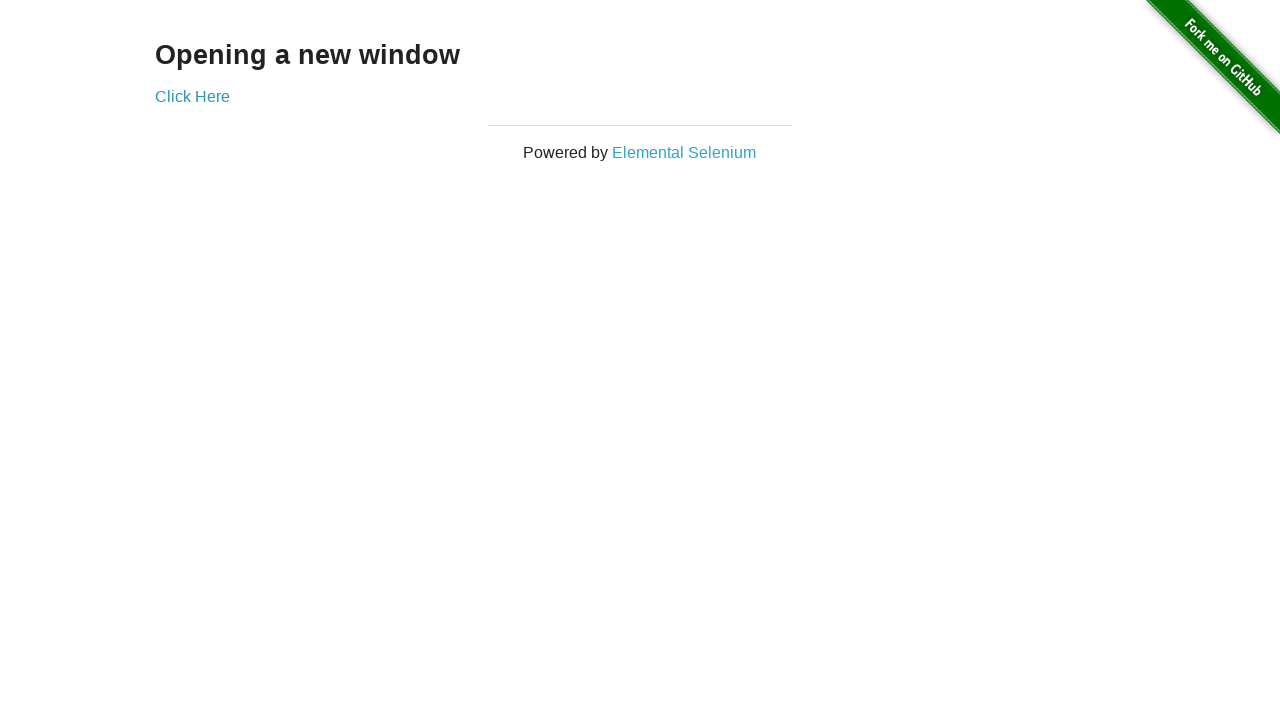

Captured reference to new window/tab
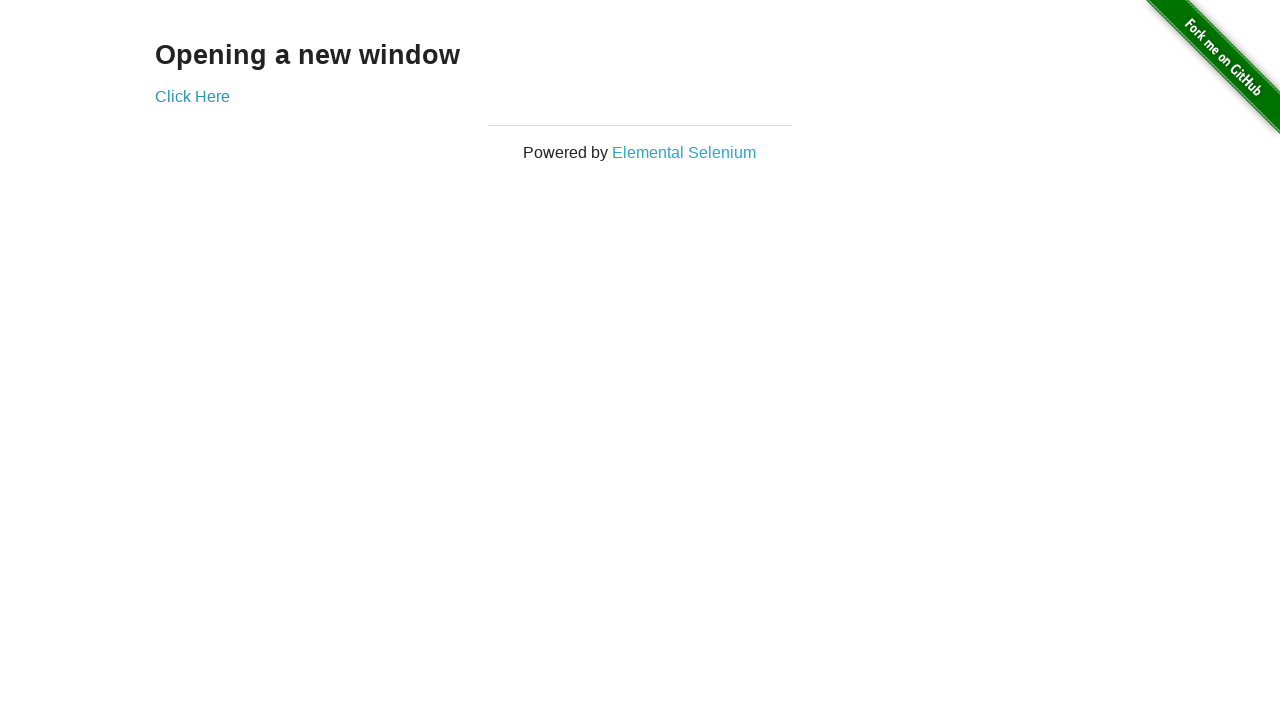

Located 'New Window' heading in new window
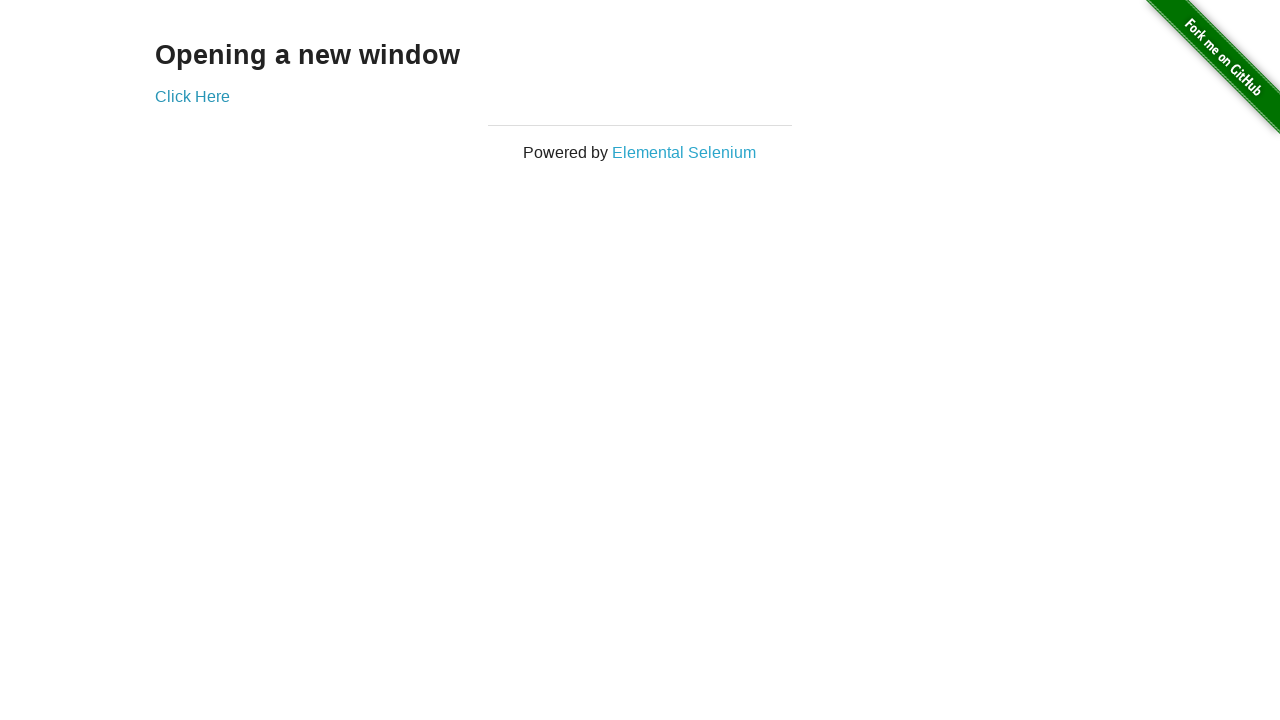

'New Window' heading is visible and ready
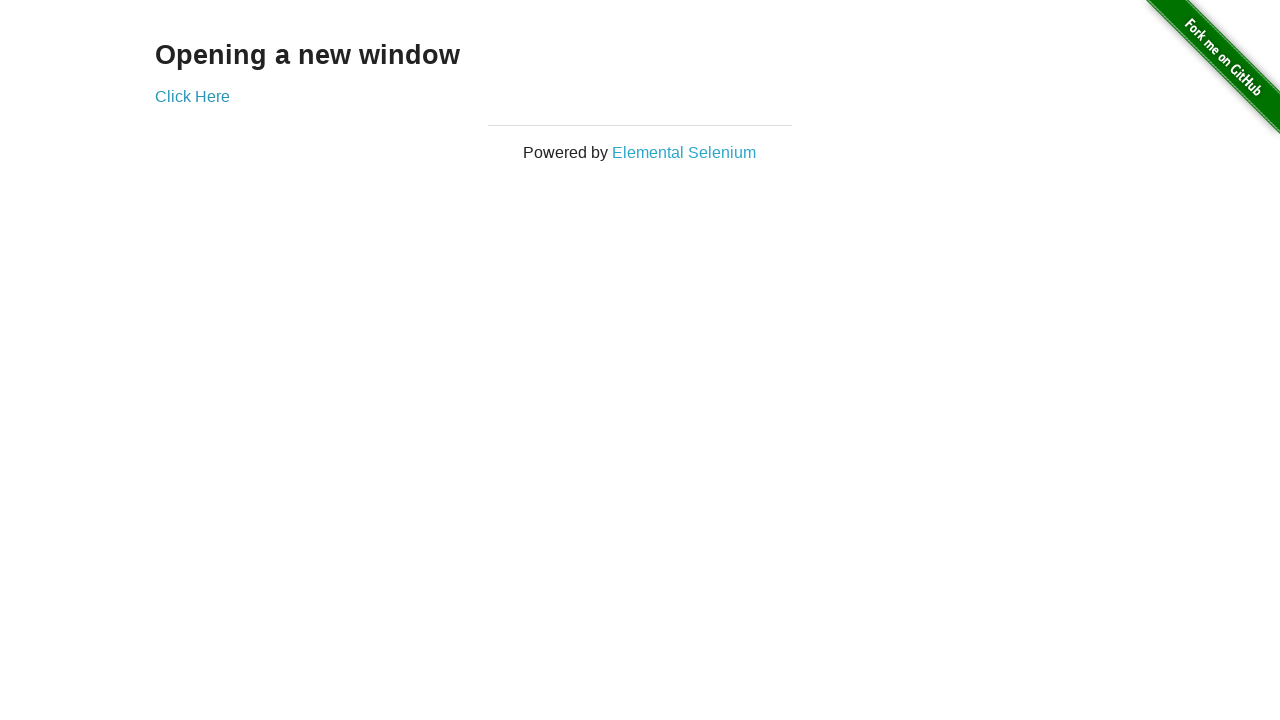

Retrieved text content from 'New Window' heading
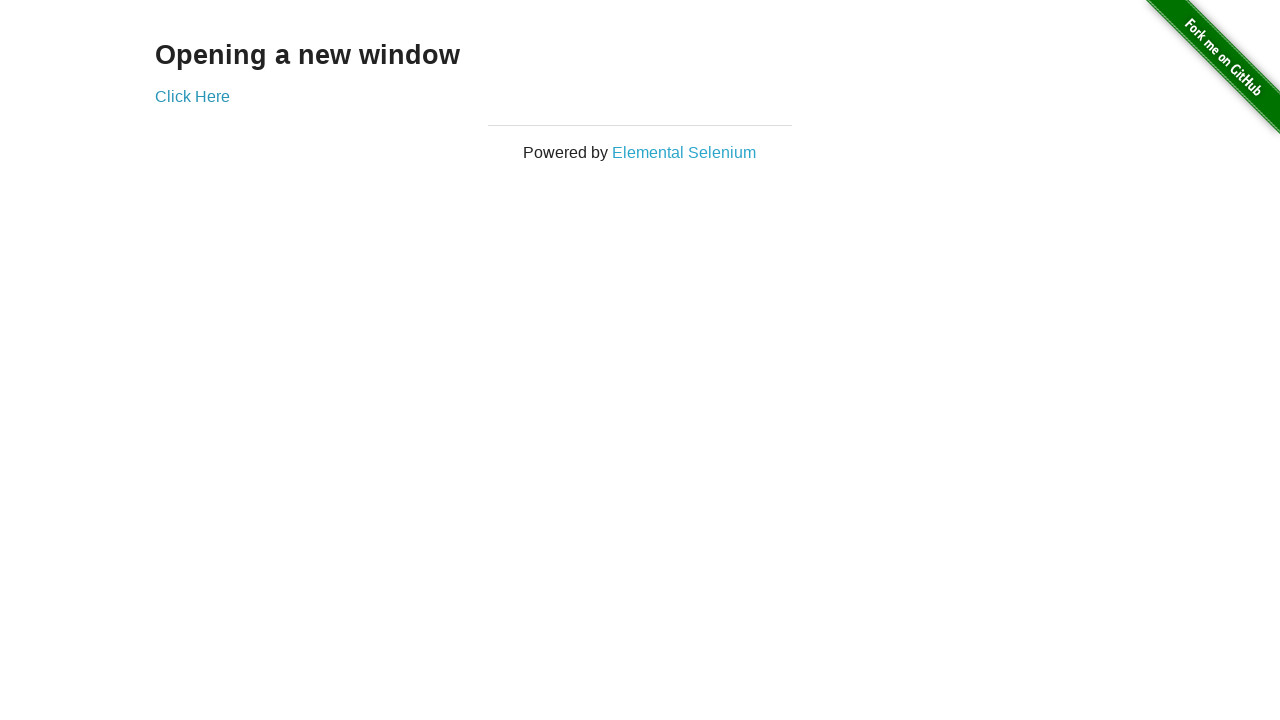

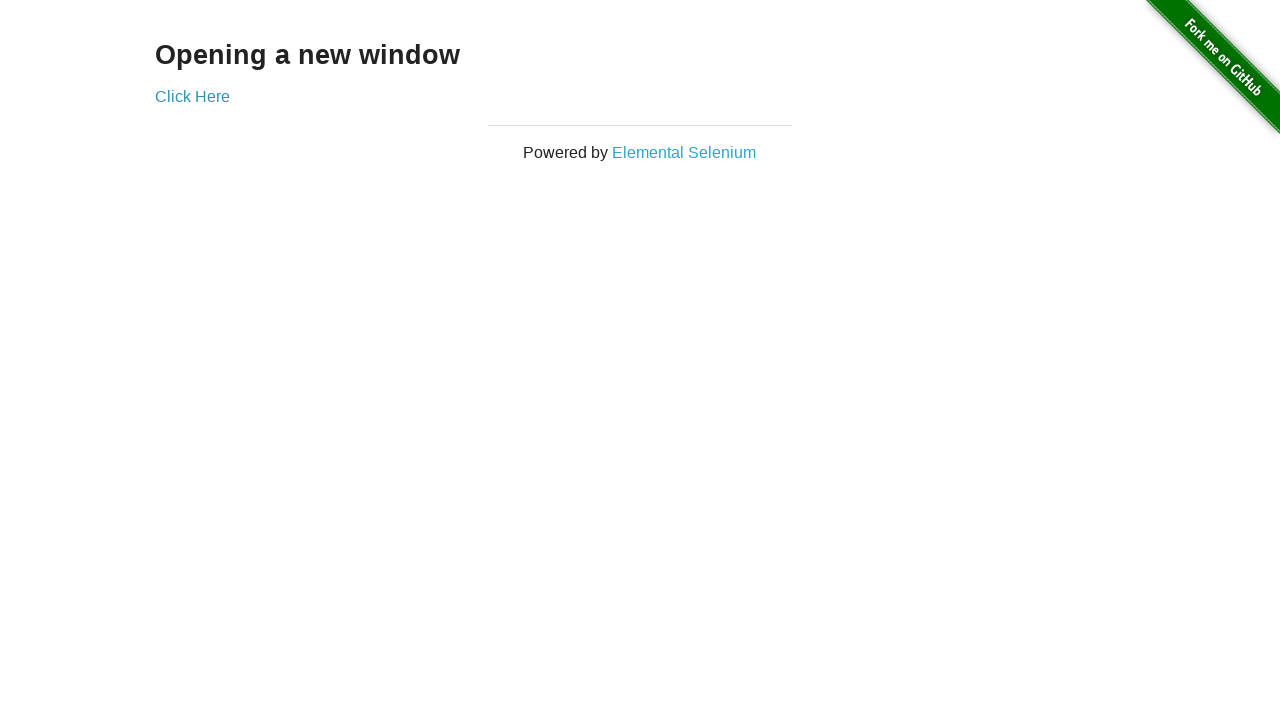